Tests button interactions including double click, right click, and regular click on the Buttons page

Starting URL: https://demoqa.com/elements

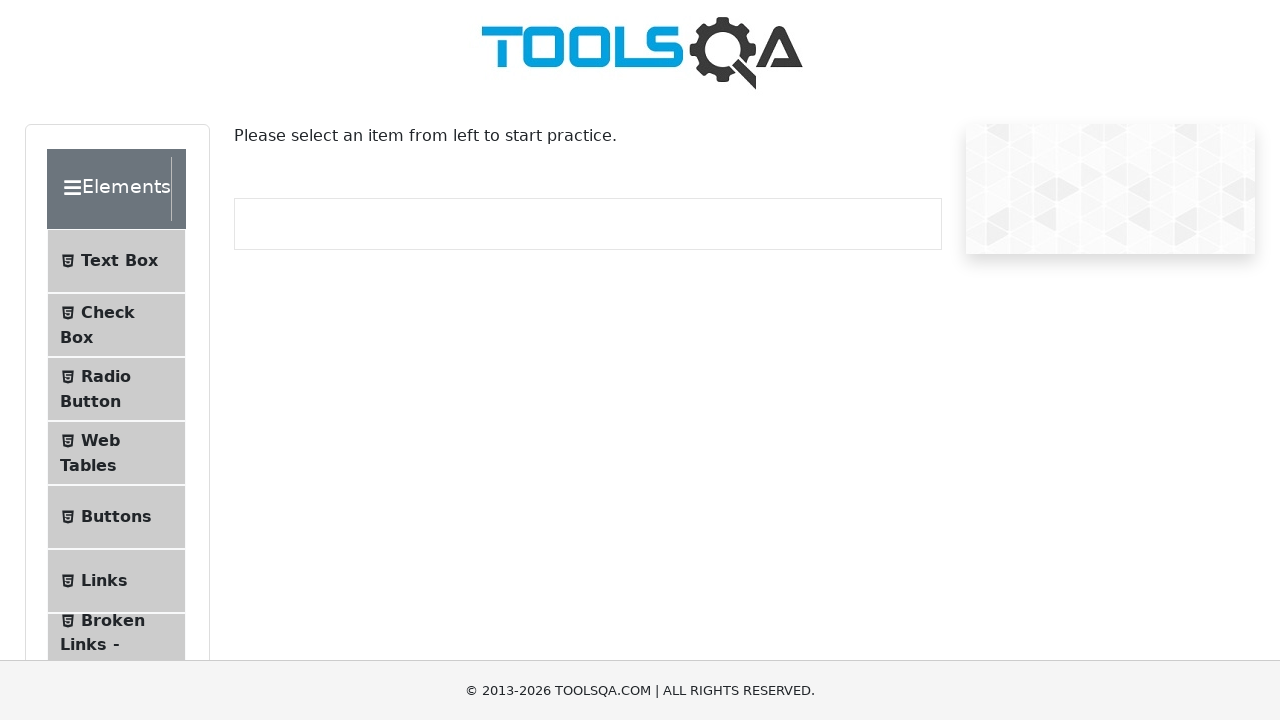

Clicked on Buttons menu item at (116, 517) on li#item-4
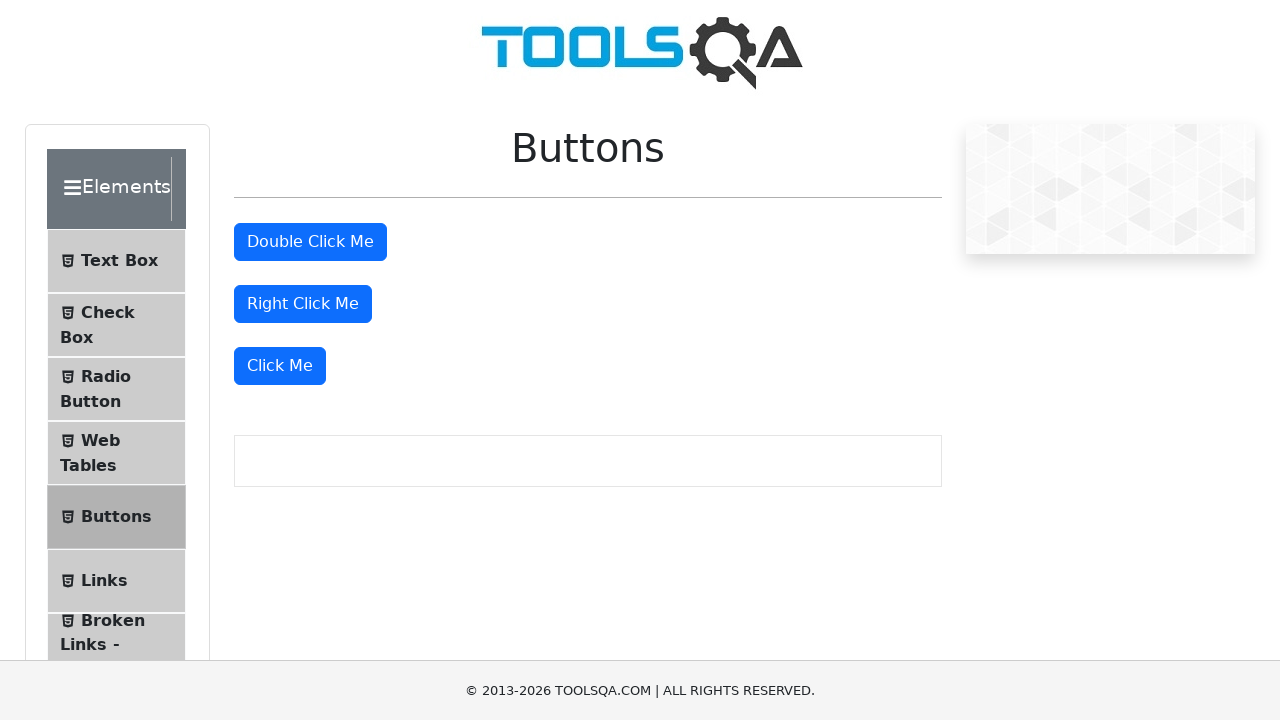

Double click button loaded
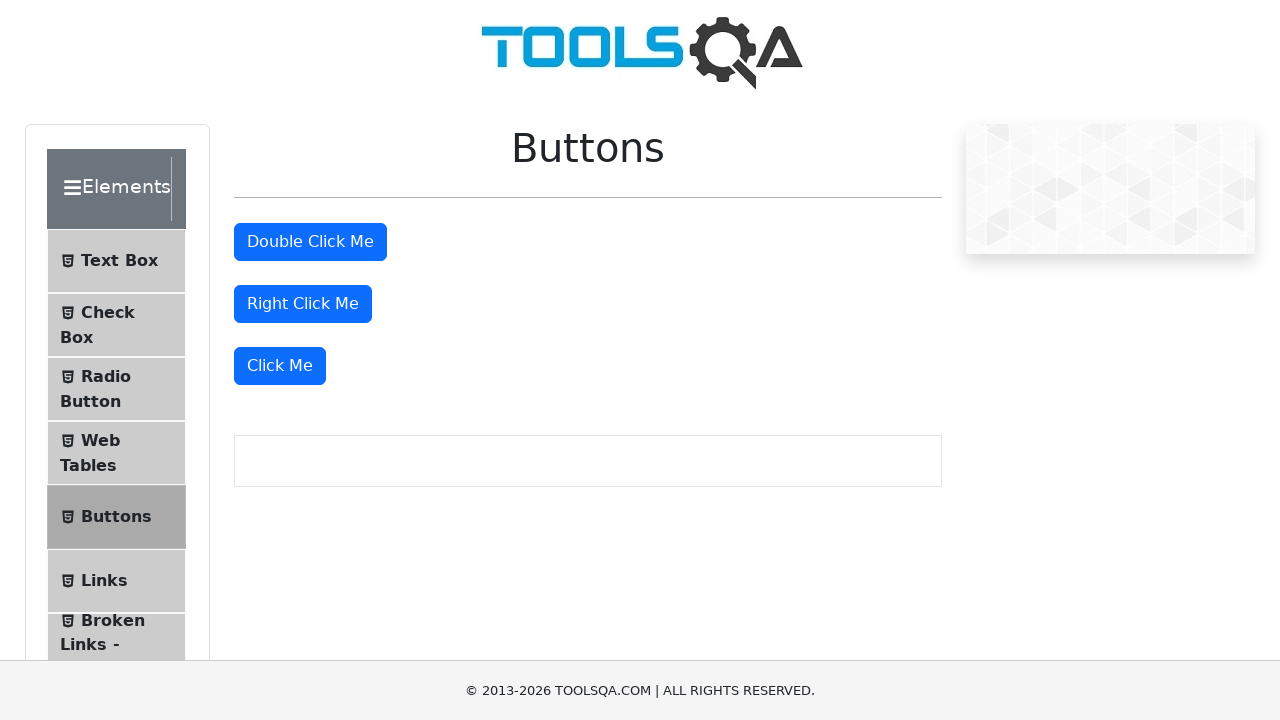

Double clicked on the double click button at (310, 242) on #doubleClickBtn
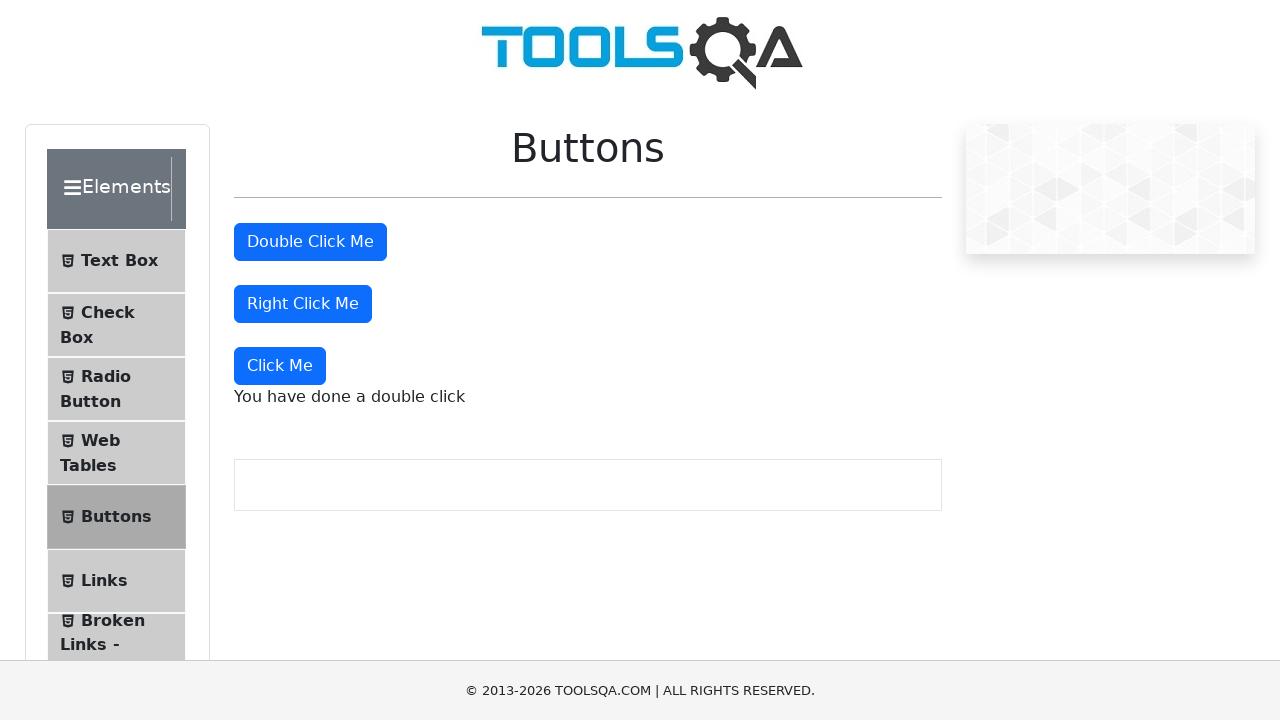

Page refreshed after double click
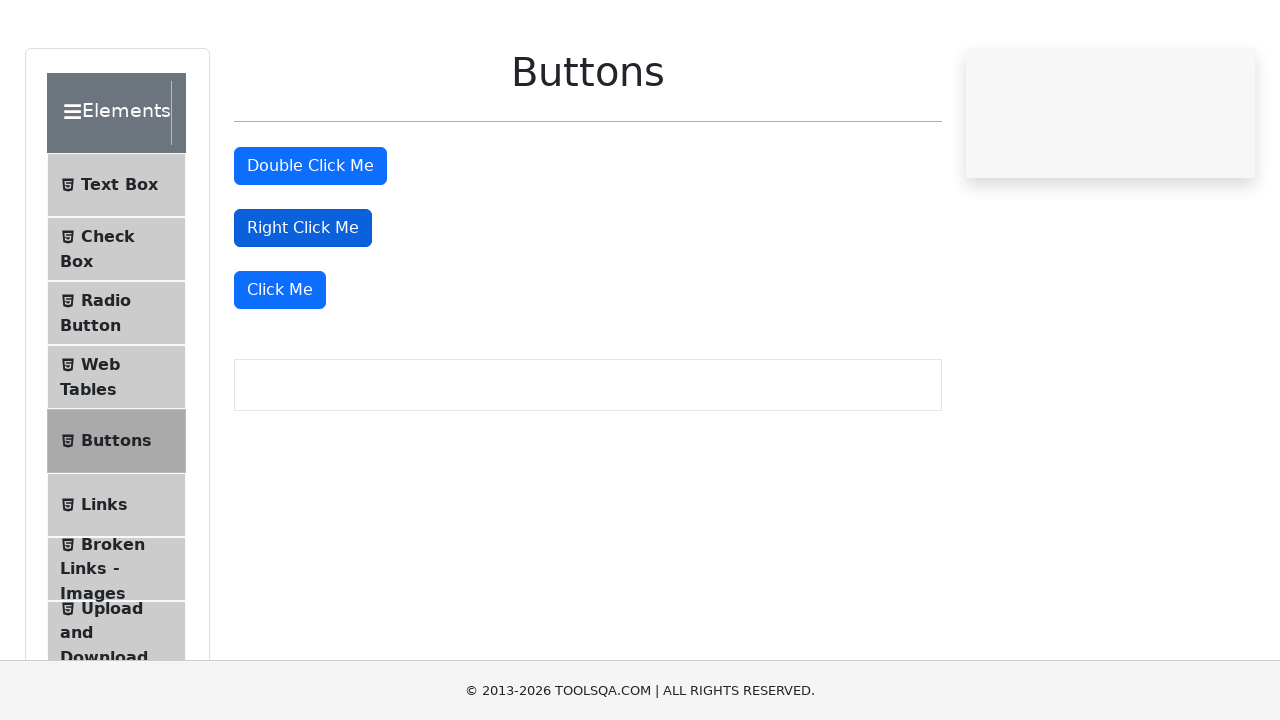

Right clicked on the right click button at (303, 304) on #rightClickBtn
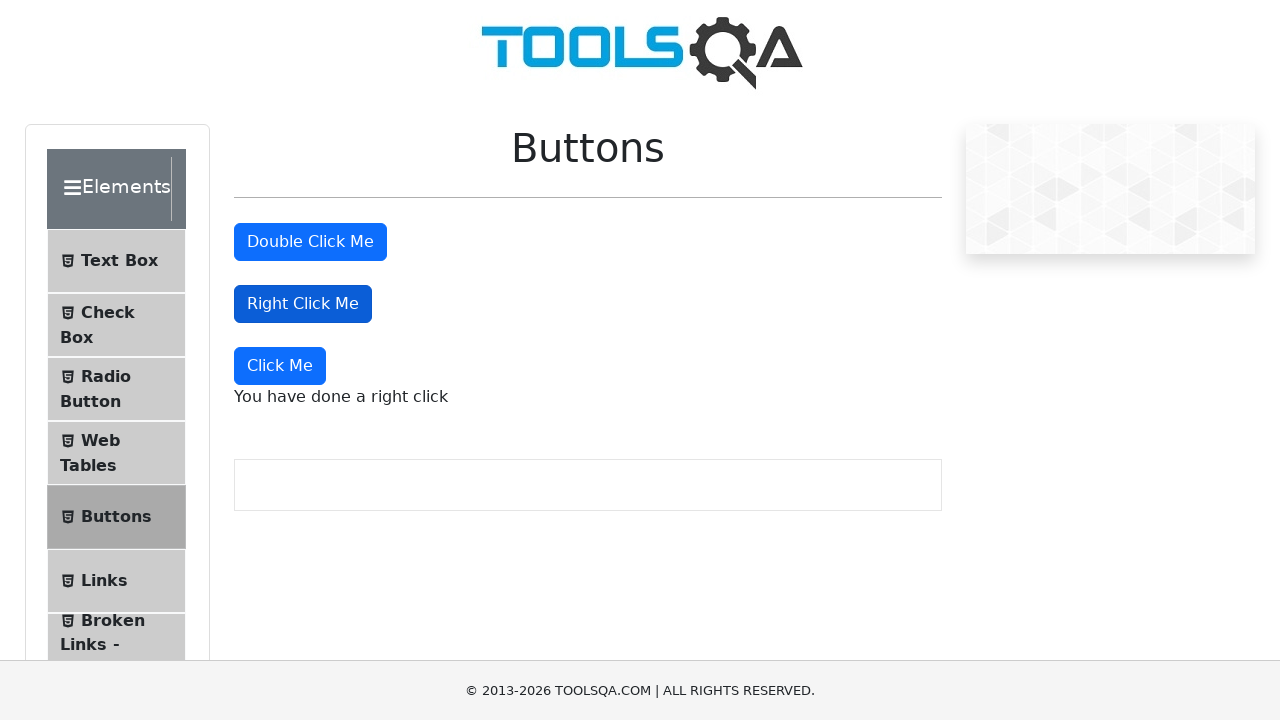

Page refreshed after right click
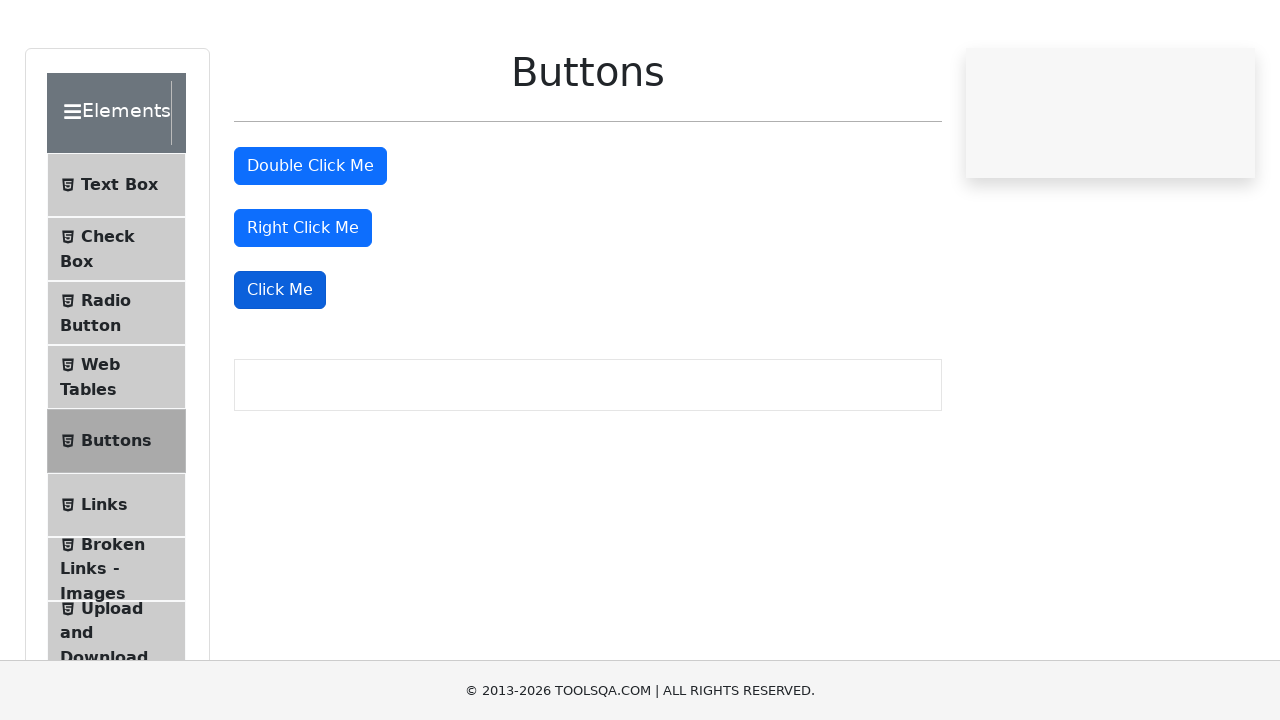

Clicked on the Click Me button at (310, 242) on button.btn.btn-primary
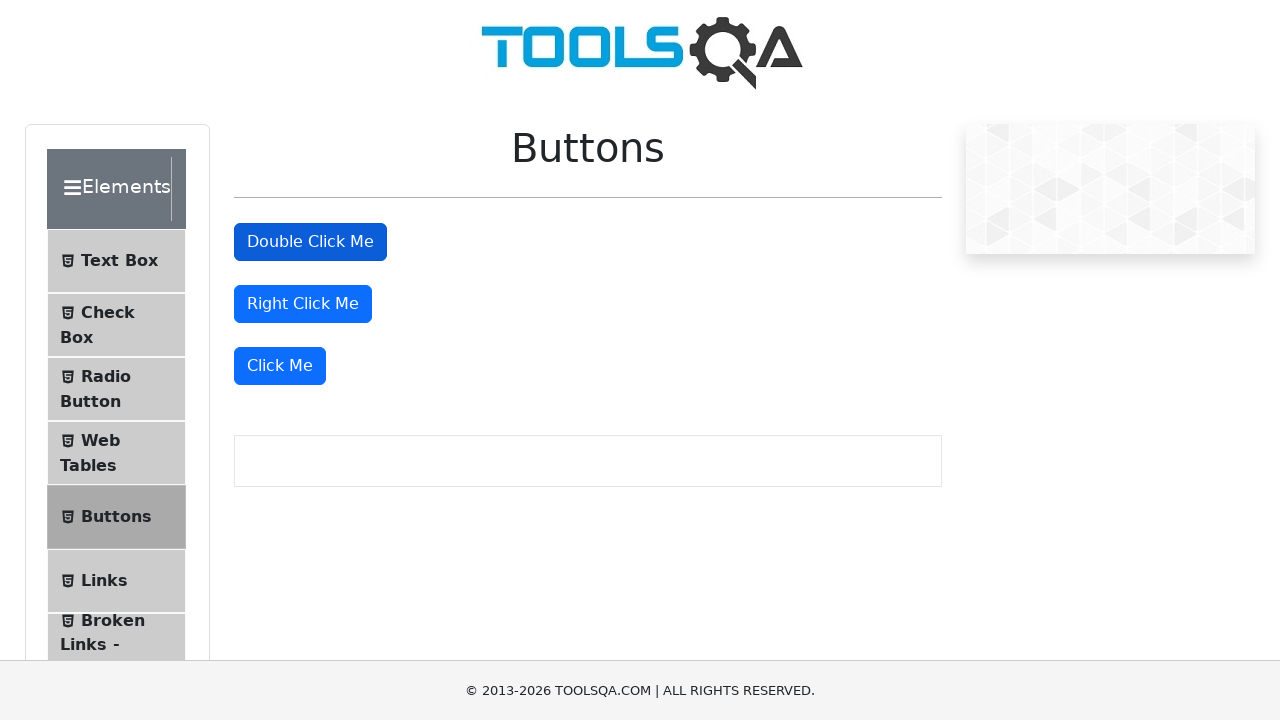

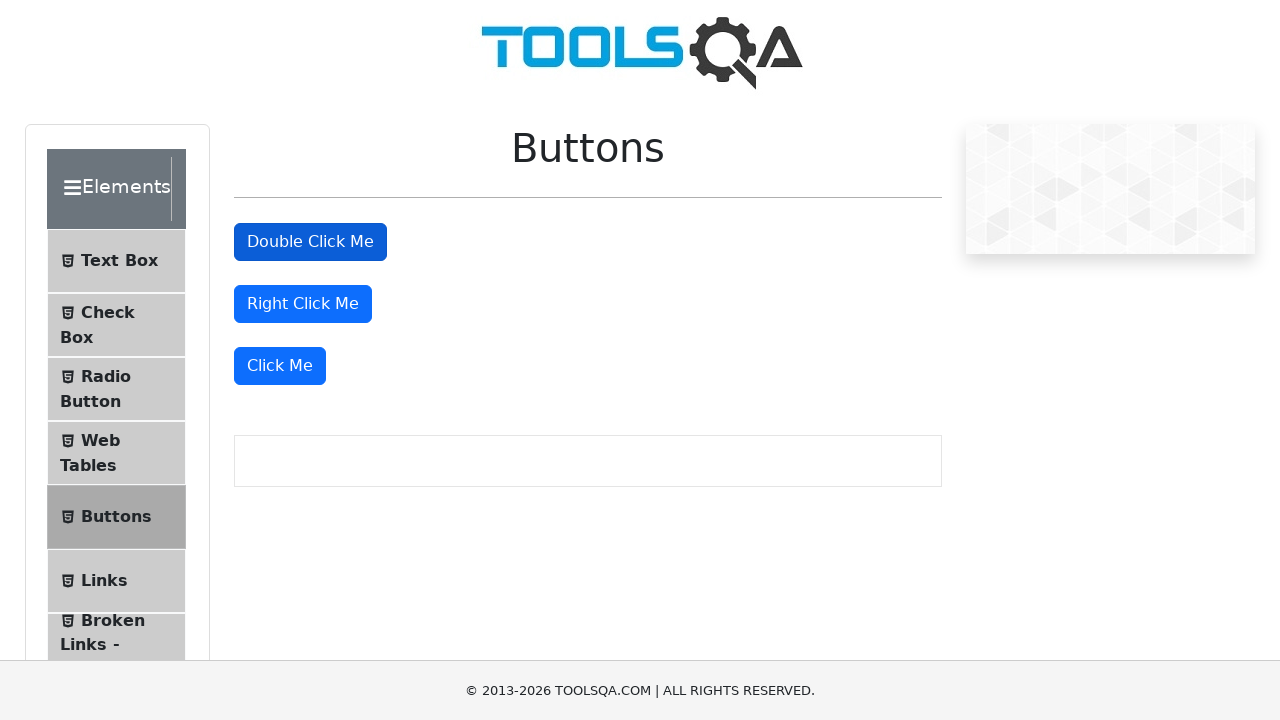